Tests navigation to Team page and verifies the names of site creators

Starting URL: http://www.99-bottles-of-beer.net/

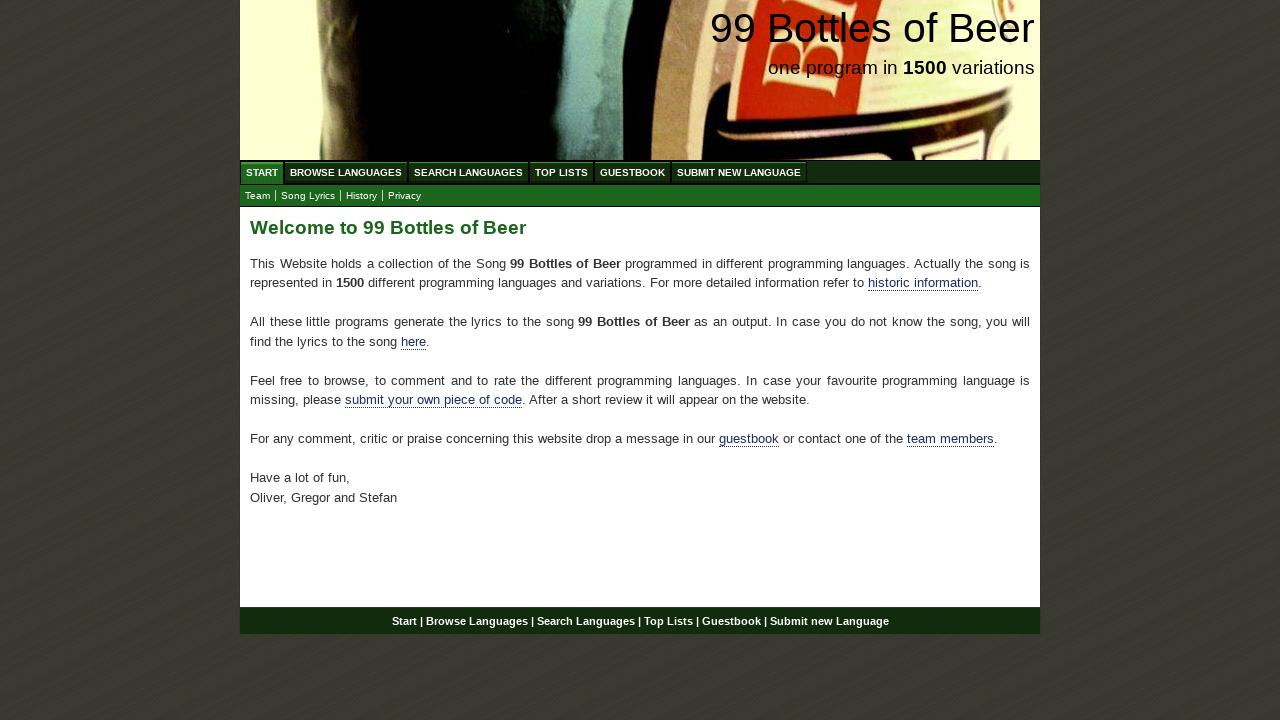

Clicked on Team link to navigate to Team page at (258, 196) on xpath=//a[text()='Team']
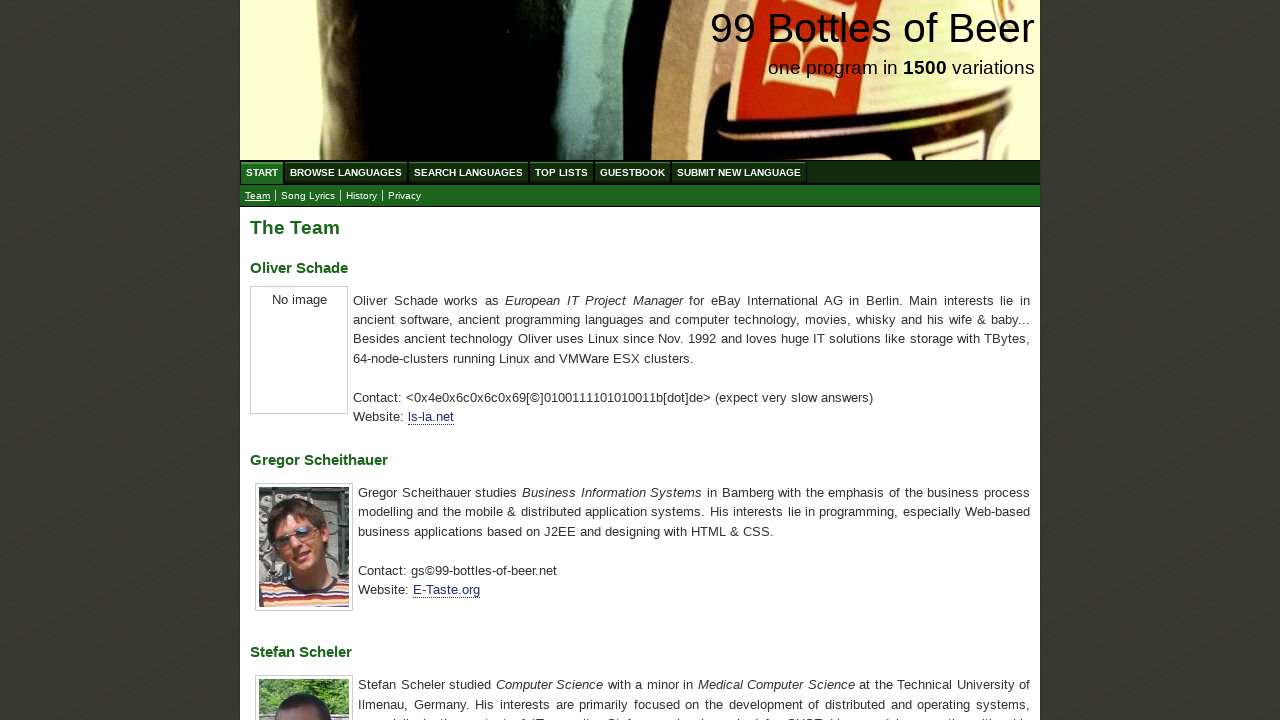

Waited for creator name headings to load
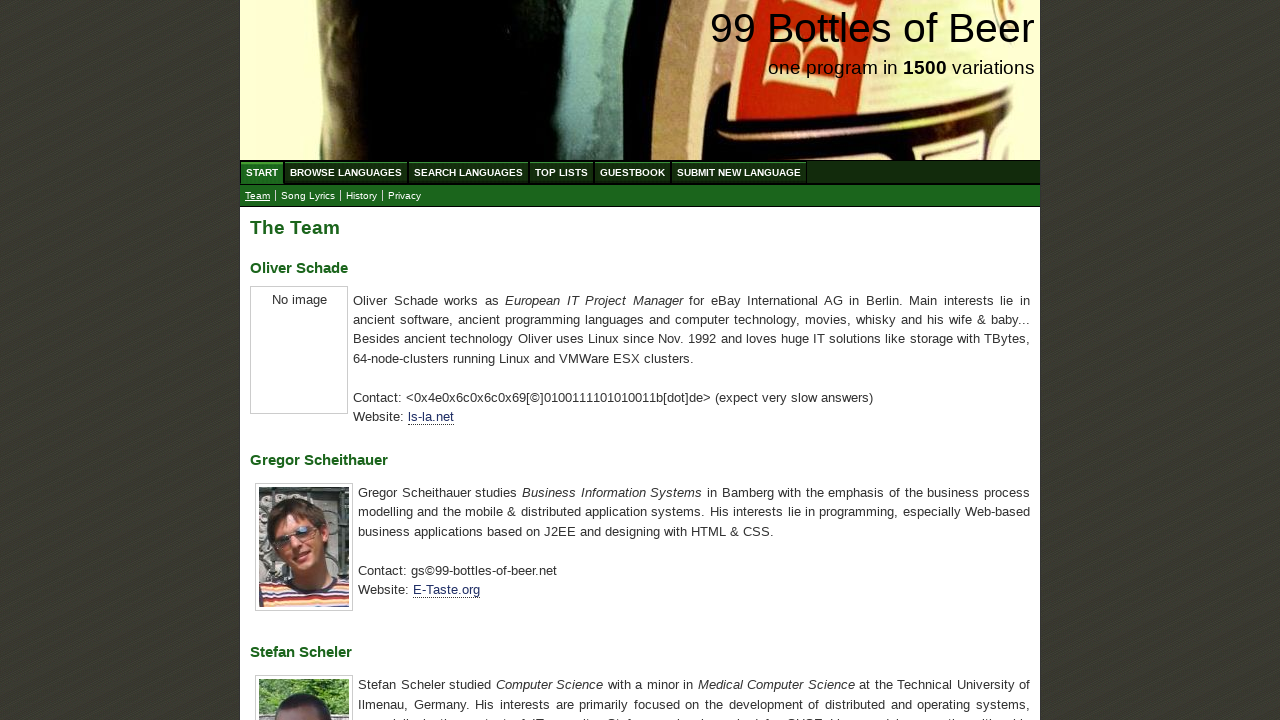

Located all h3 elements containing creator names
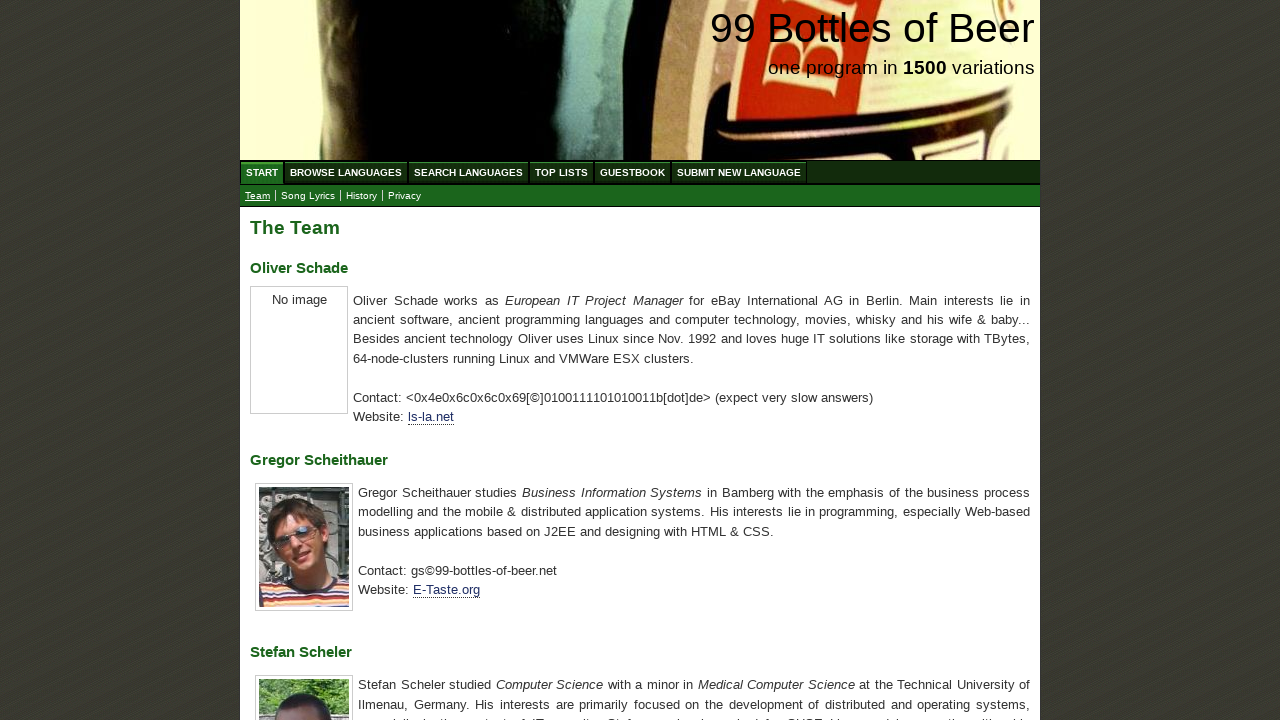

Extracted text content from all creator name elements
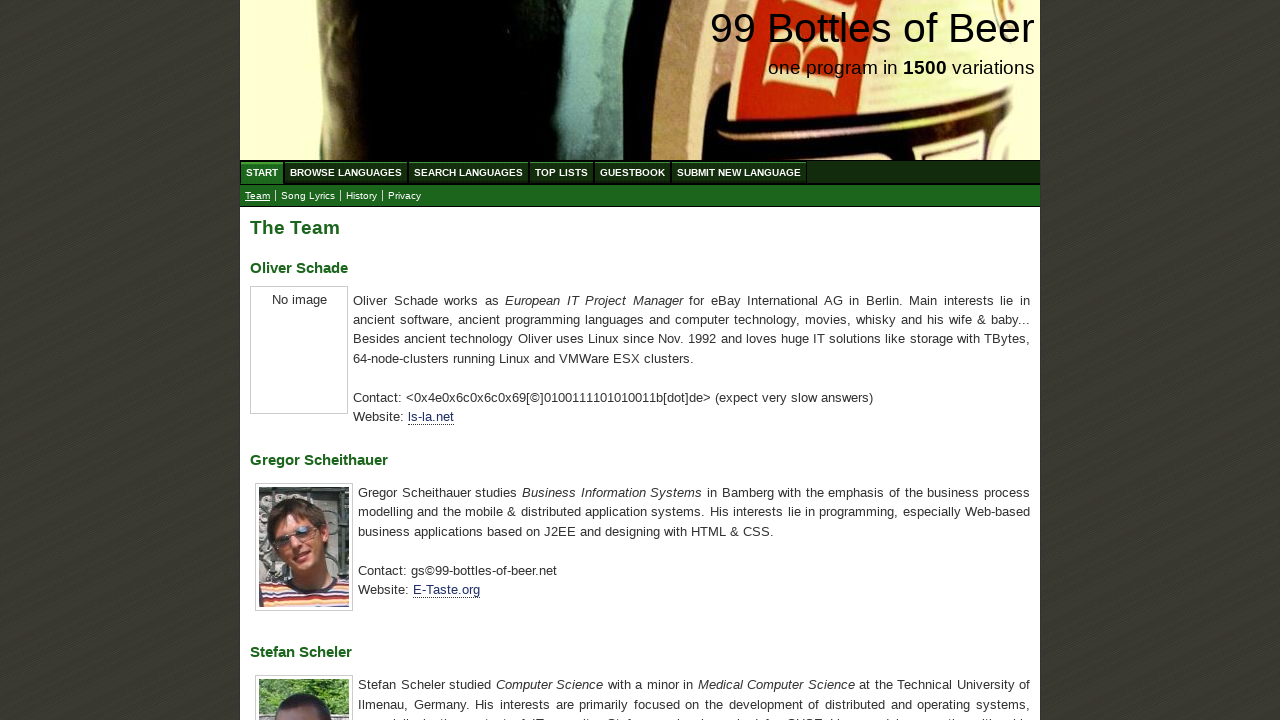

Verified that creator names match expected list: Oliver Schade, Gregor Scheithauer, Stefan Scheler
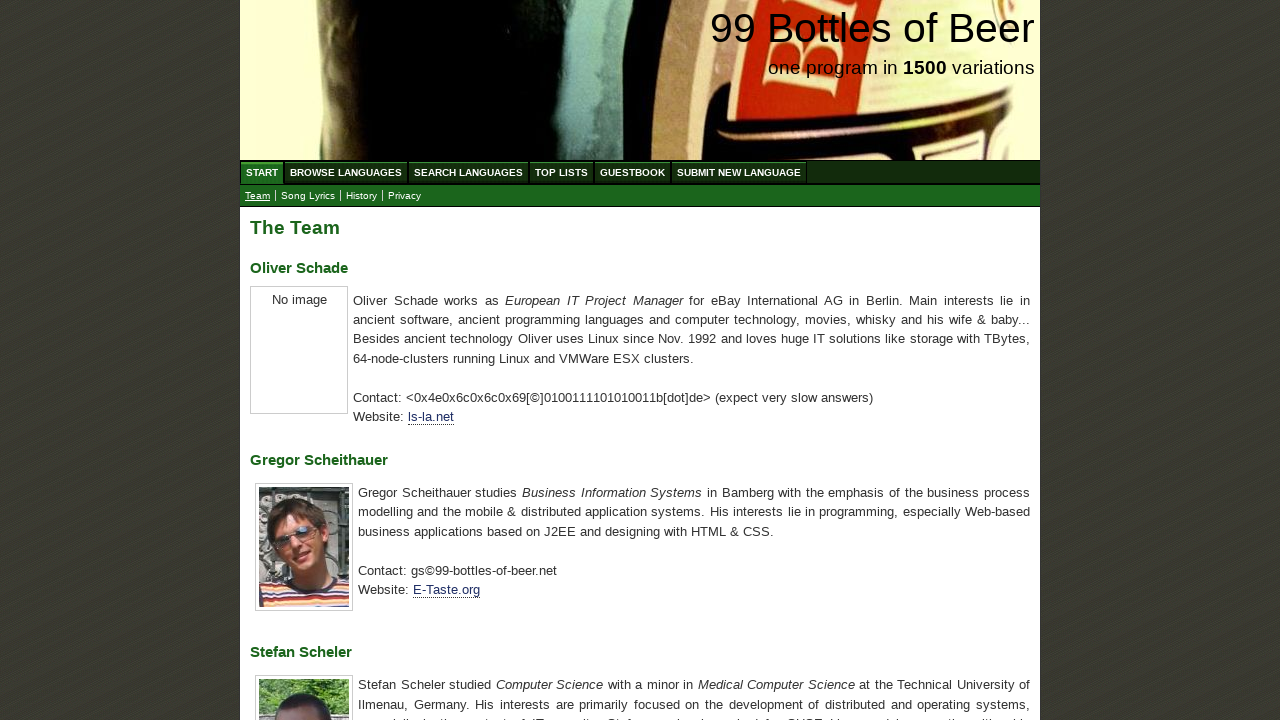

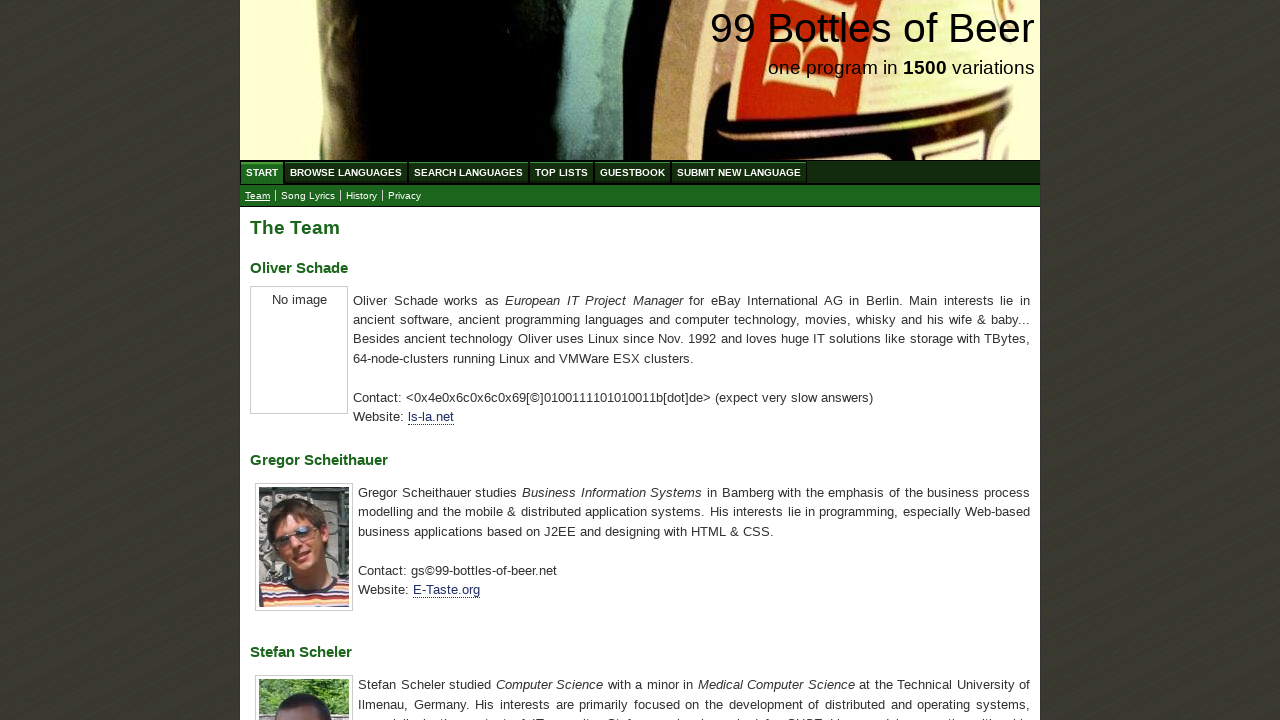